Tests various alert types including simple alert, timed alert, confirm alert, and prompt alert by handling dialog events.

Starting URL: https://www.tutorialspoint.com/selenium/practice/slider.php

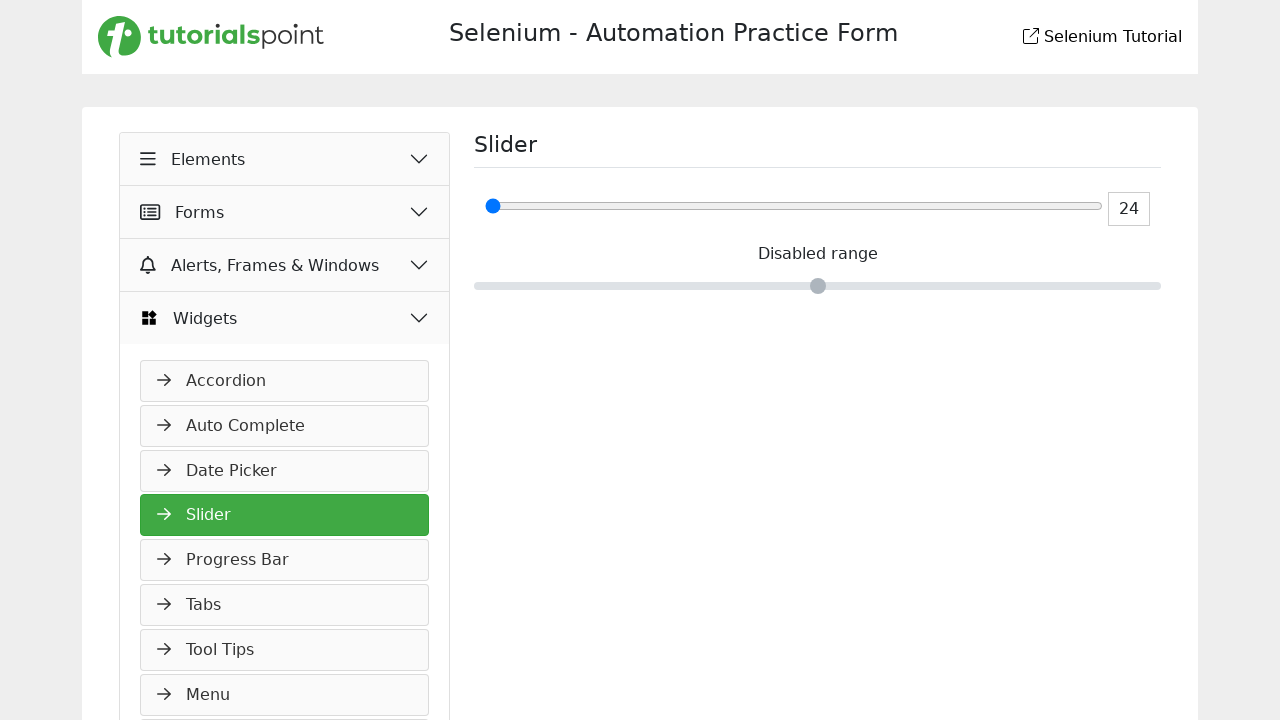

Clicked on 'Alerts, Frames & Windows' button at (285, 265) on xpath=//button[normalize-space()='Alerts, Frames & Windows']
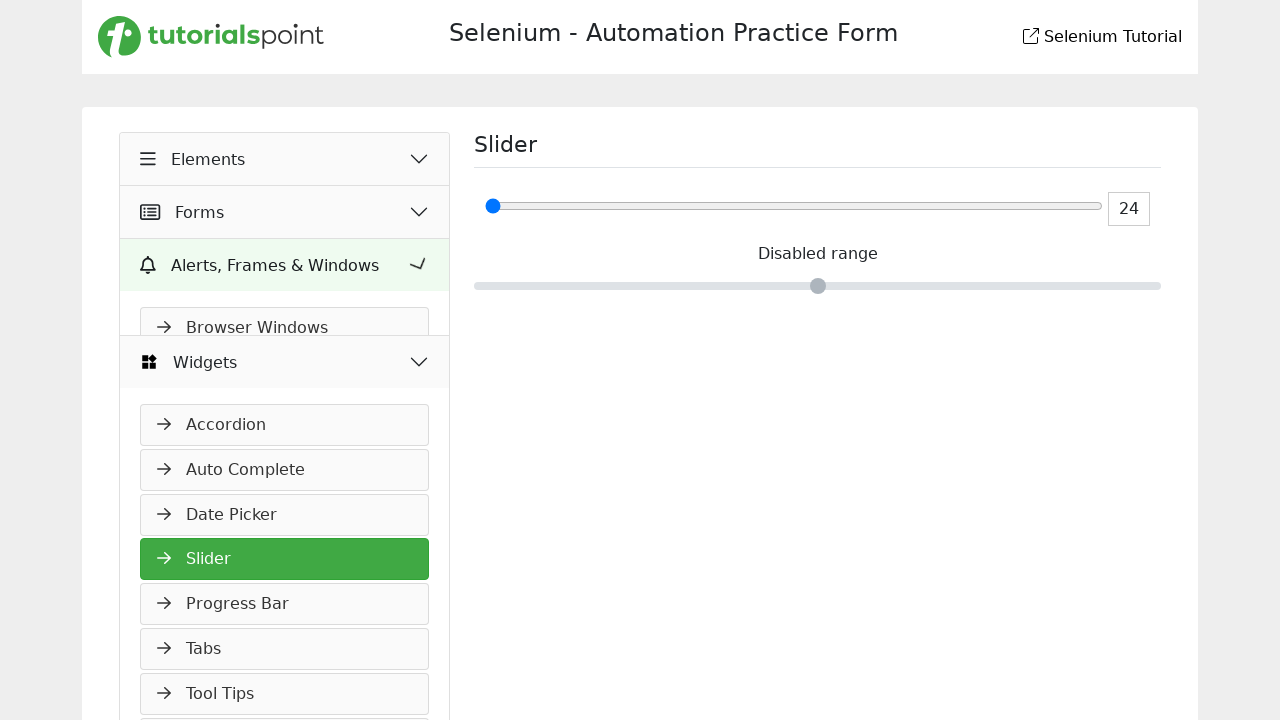

Clicked on 'Alerts' link at (285, 373) on xpath=//a[normalize-space()='Alerts']
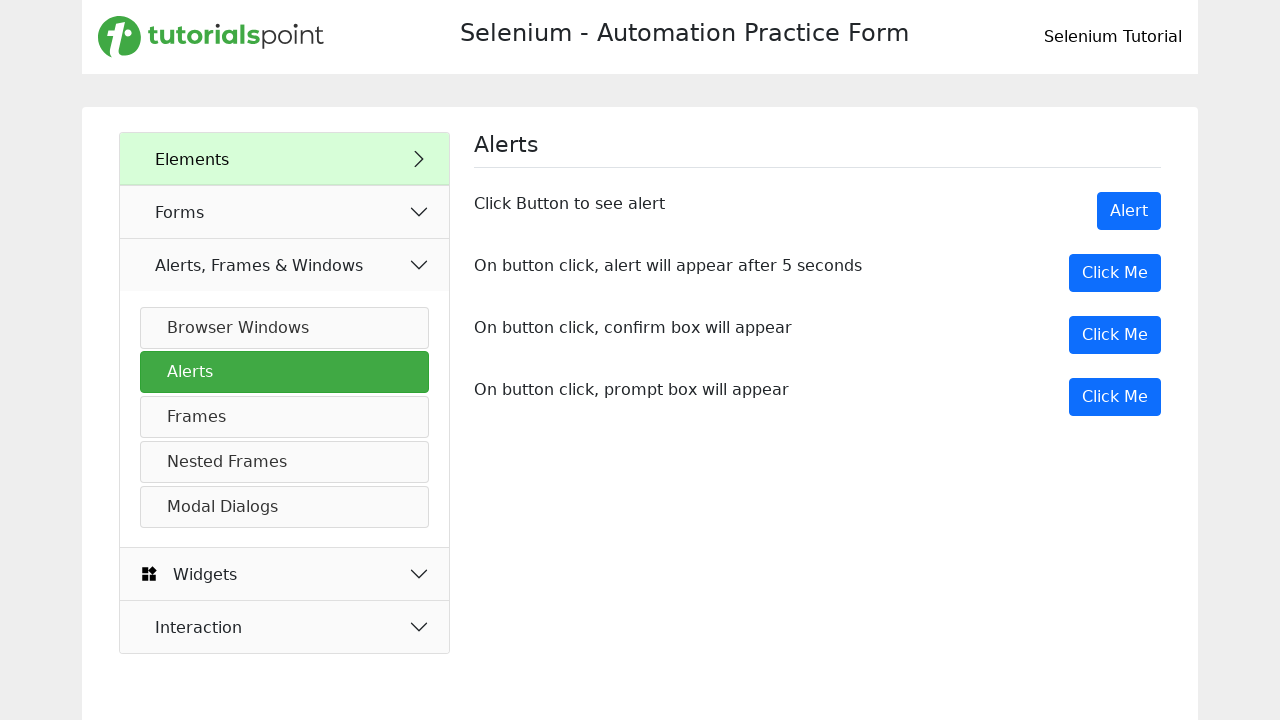

Triggered and accepted simple alert at (1129, 211) on xpath=//button[normalize-space()='Alert']
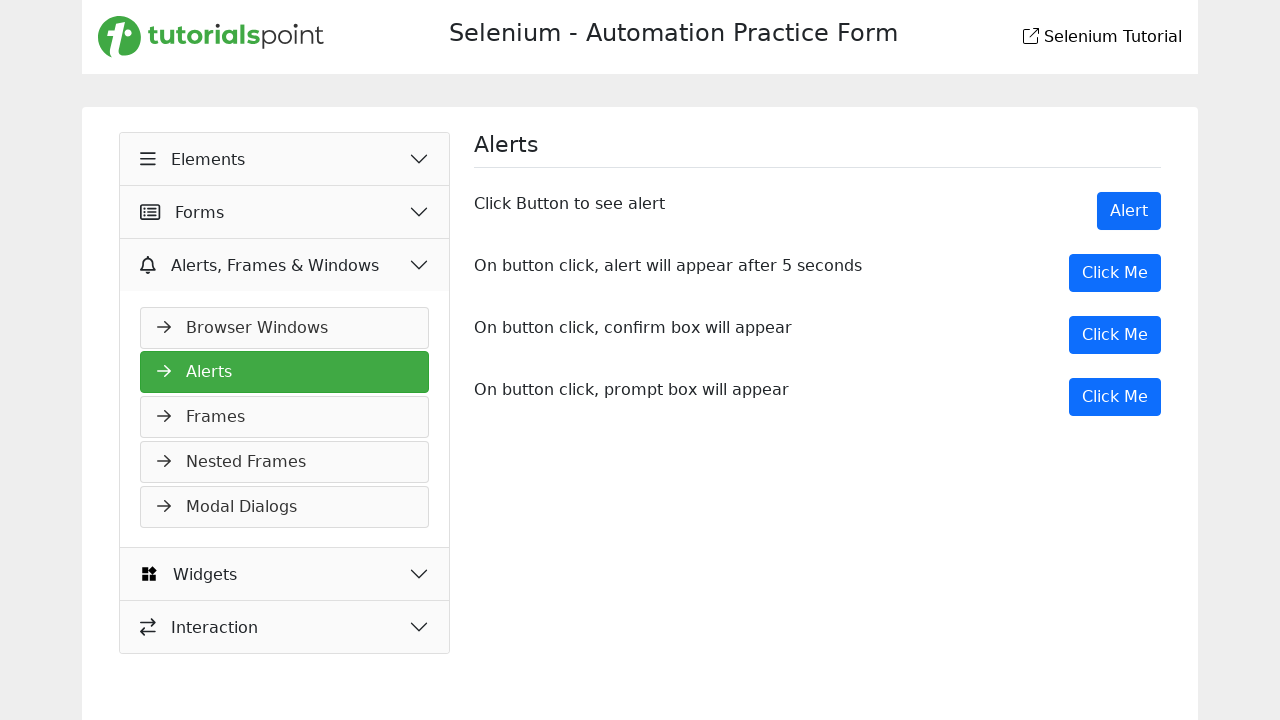

Clicked button to trigger timed alert at (1115, 273) on xpath=//button[@onclick='myMessage()']
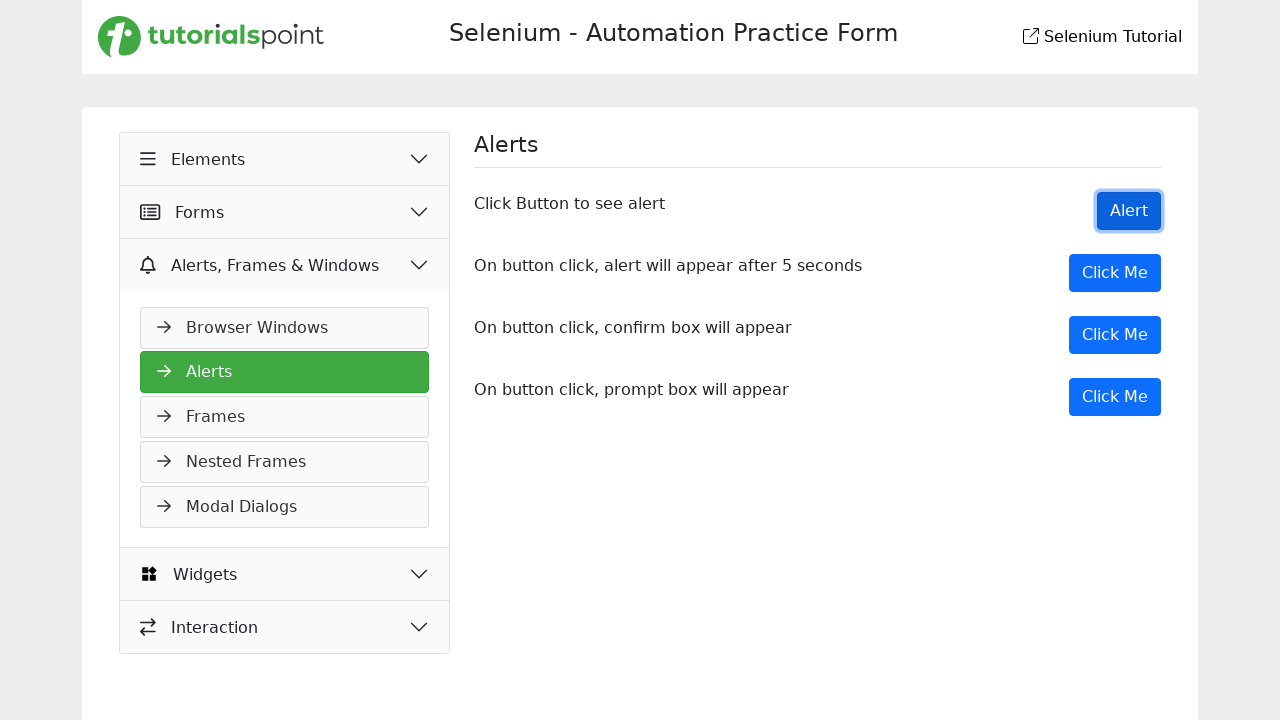

Waited 7 seconds for timed alert to appear and accepted it
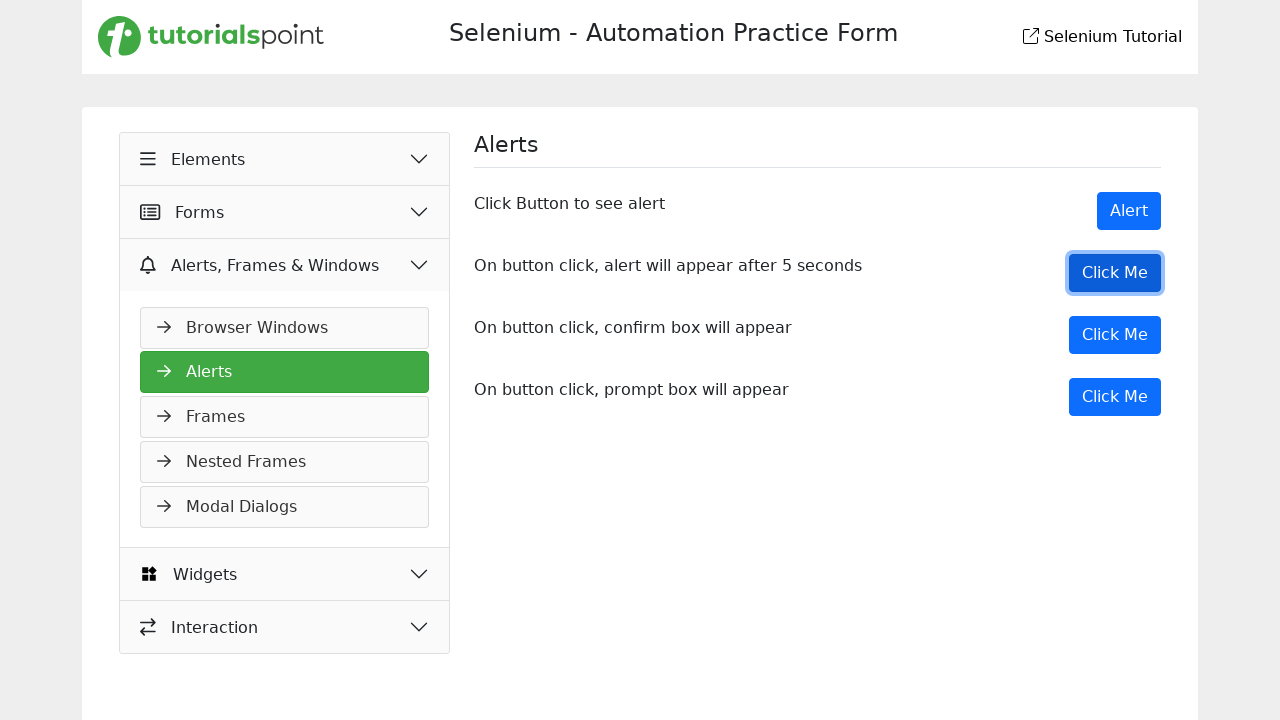

Triggered and dismissed confirm alert at (1115, 335) on xpath=//button[@onclick='myDesk()']
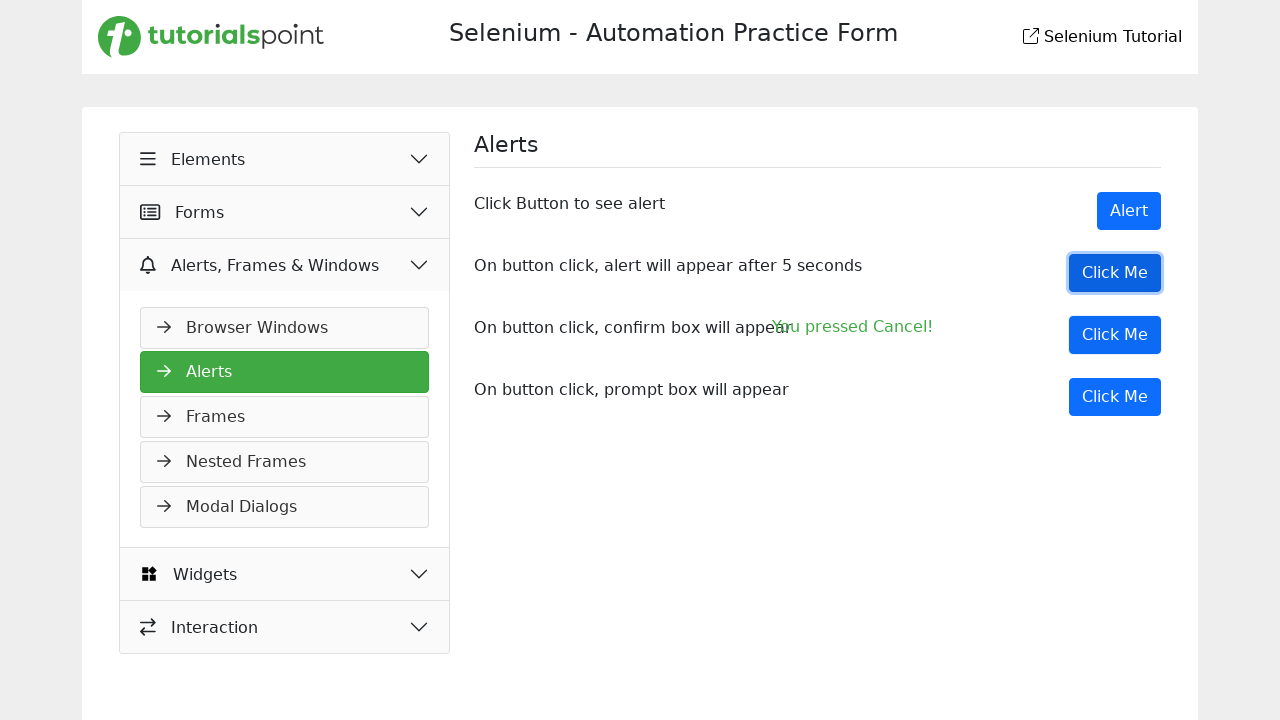

Triggered prompt alert and accepted with text 'Playwright User' at (1115, 397) on xpath=//button[@onclick='myPromp()']
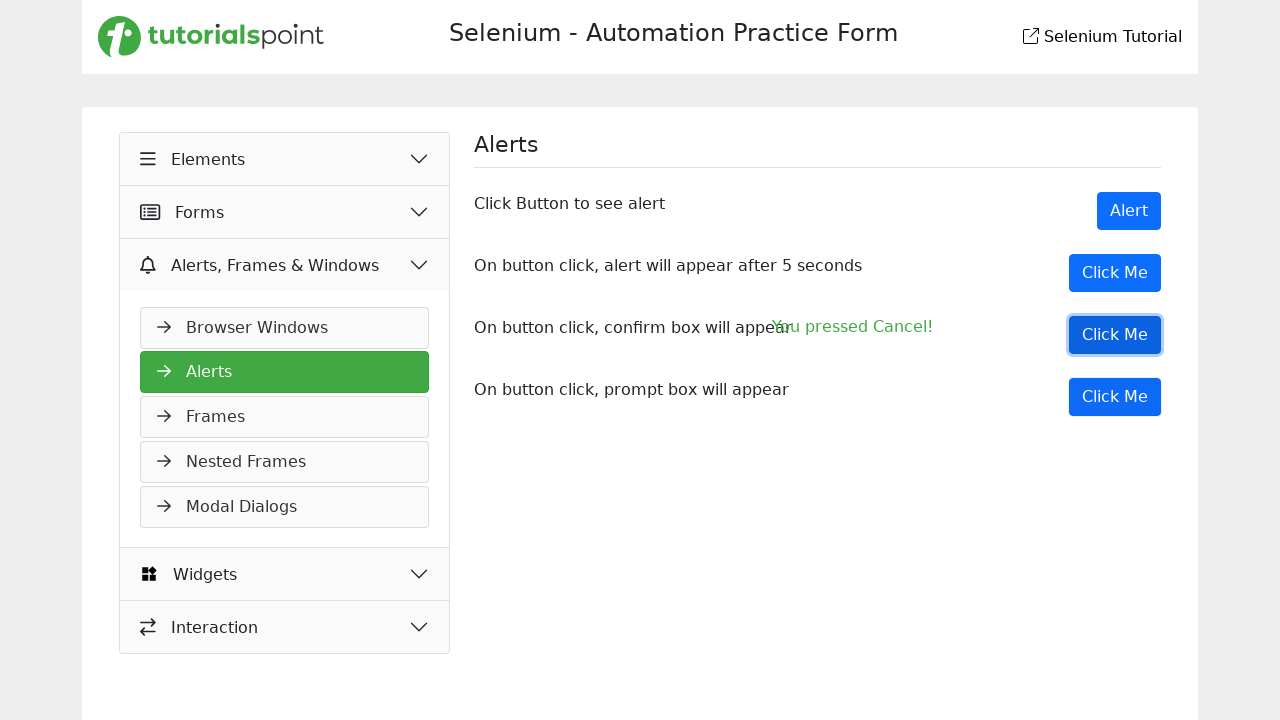

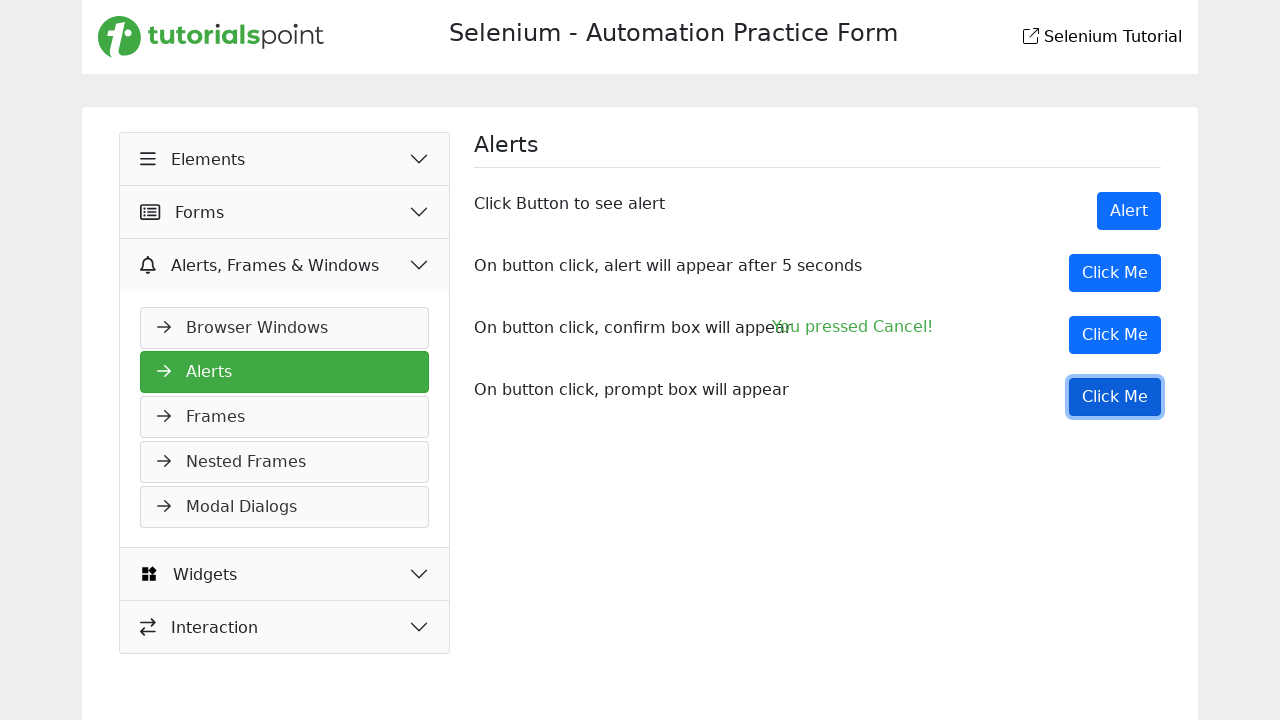